Tests that a todo item is removed when edited to an empty string

Starting URL: https://demo.playwright.dev/todomvc

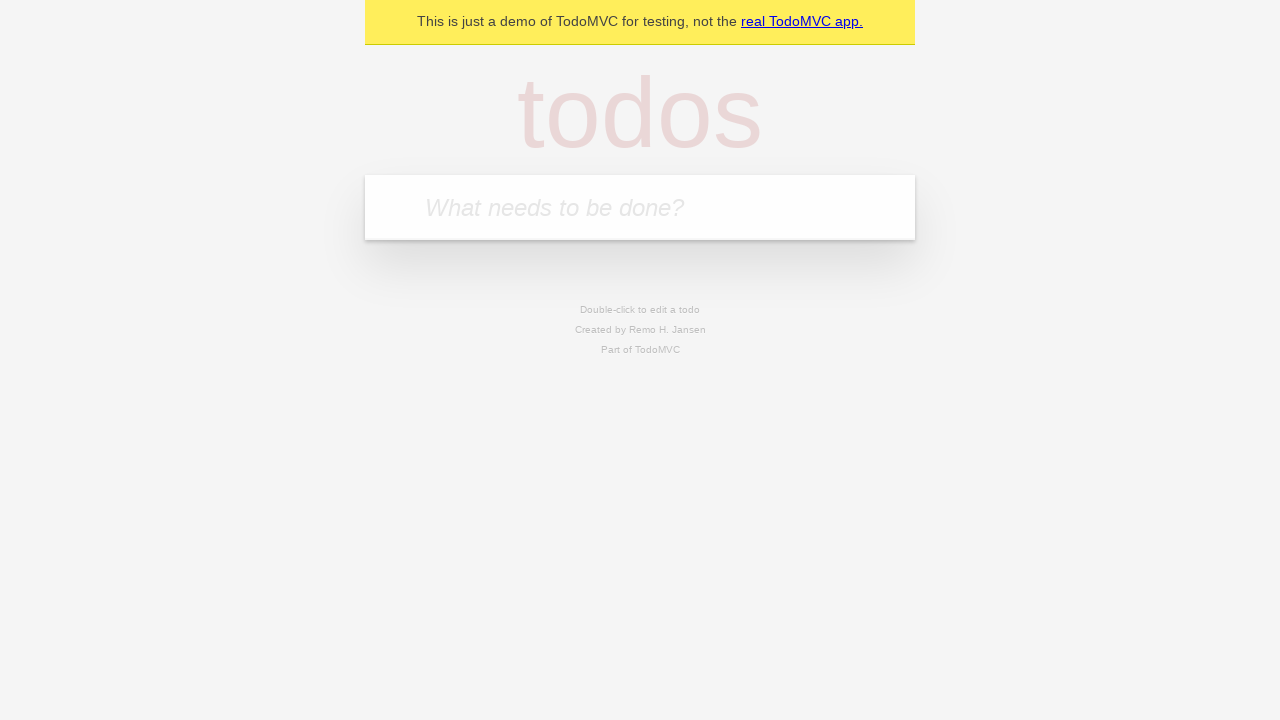

Filled todo input with 'buy some cheese' on internal:attr=[placeholder="What needs to be done?"i]
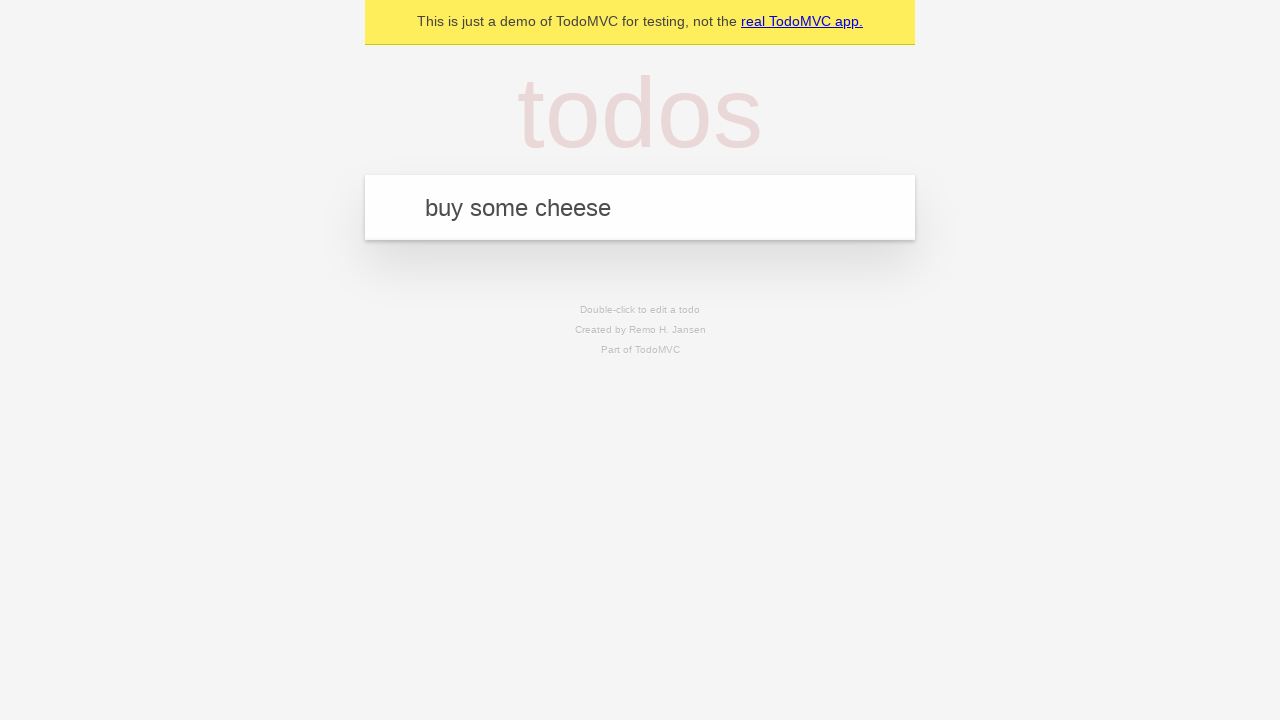

Pressed Enter to create todo 'buy some cheese' on internal:attr=[placeholder="What needs to be done?"i]
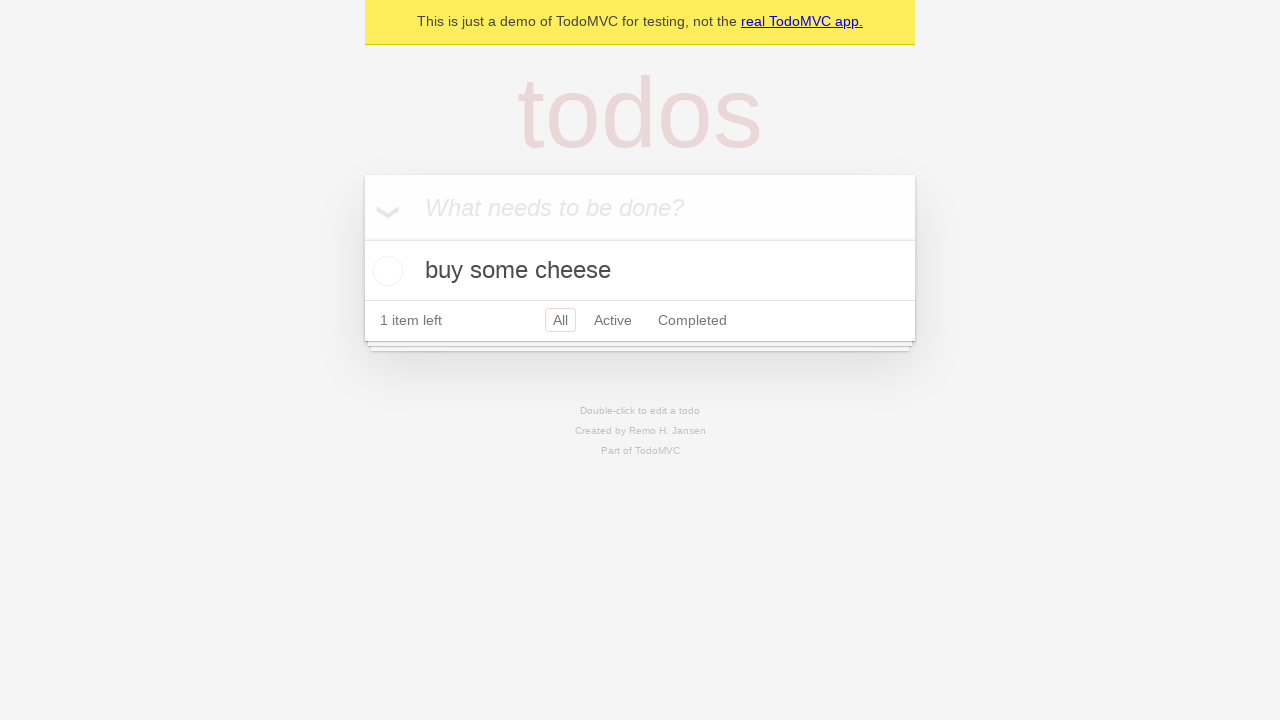

Filled todo input with 'feed the cat' on internal:attr=[placeholder="What needs to be done?"i]
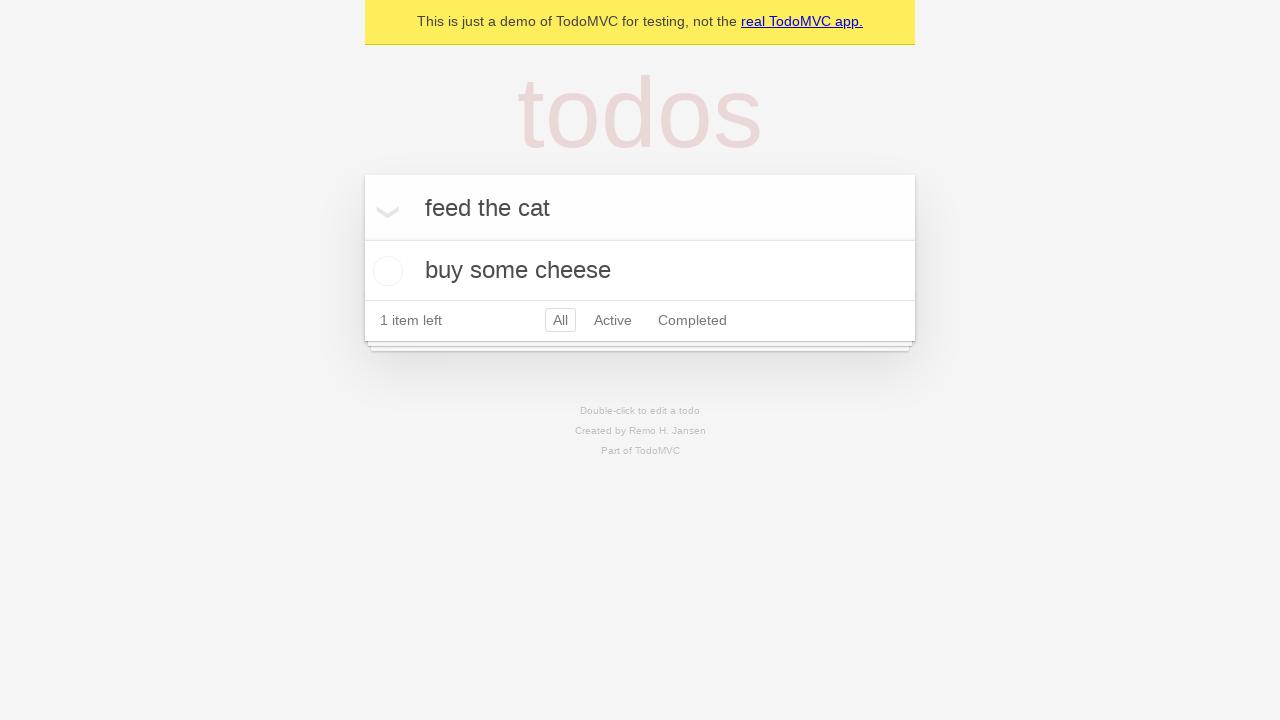

Pressed Enter to create todo 'feed the cat' on internal:attr=[placeholder="What needs to be done?"i]
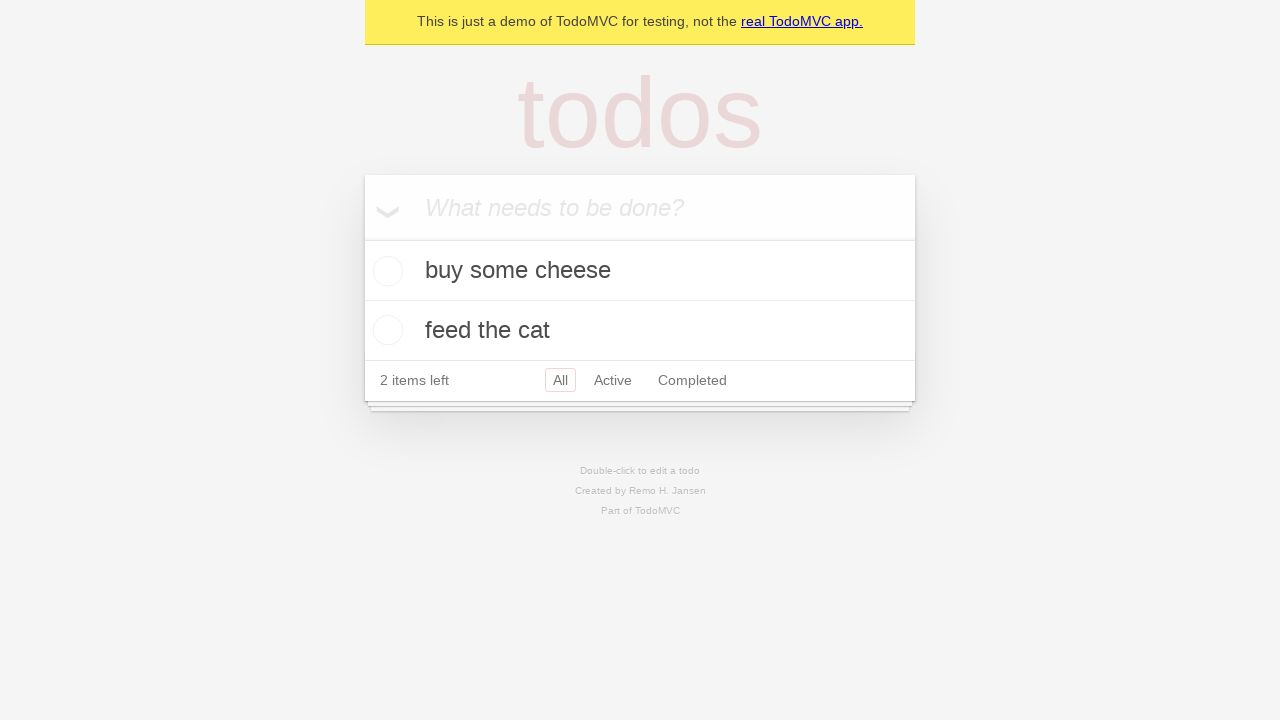

Filled todo input with 'book a doctors appointment' on internal:attr=[placeholder="What needs to be done?"i]
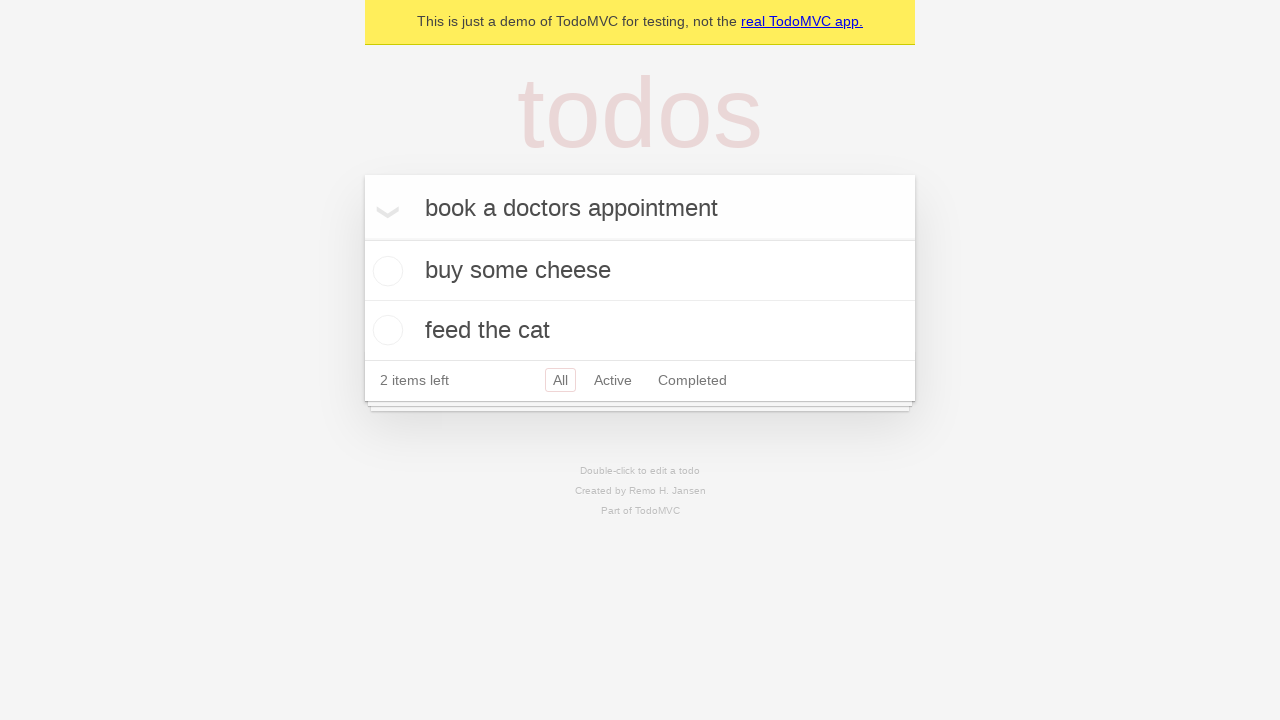

Pressed Enter to create todo 'book a doctors appointment' on internal:attr=[placeholder="What needs to be done?"i]
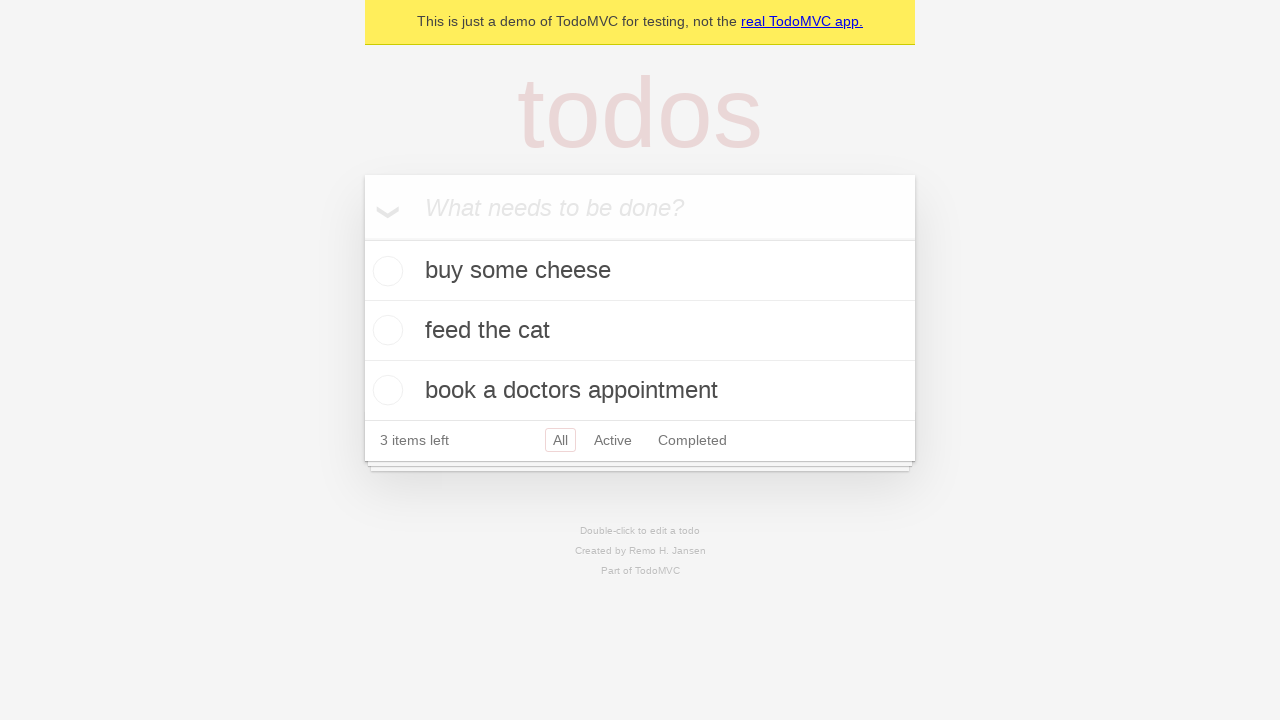

Waited for all 3 todo items to be created in localStorage
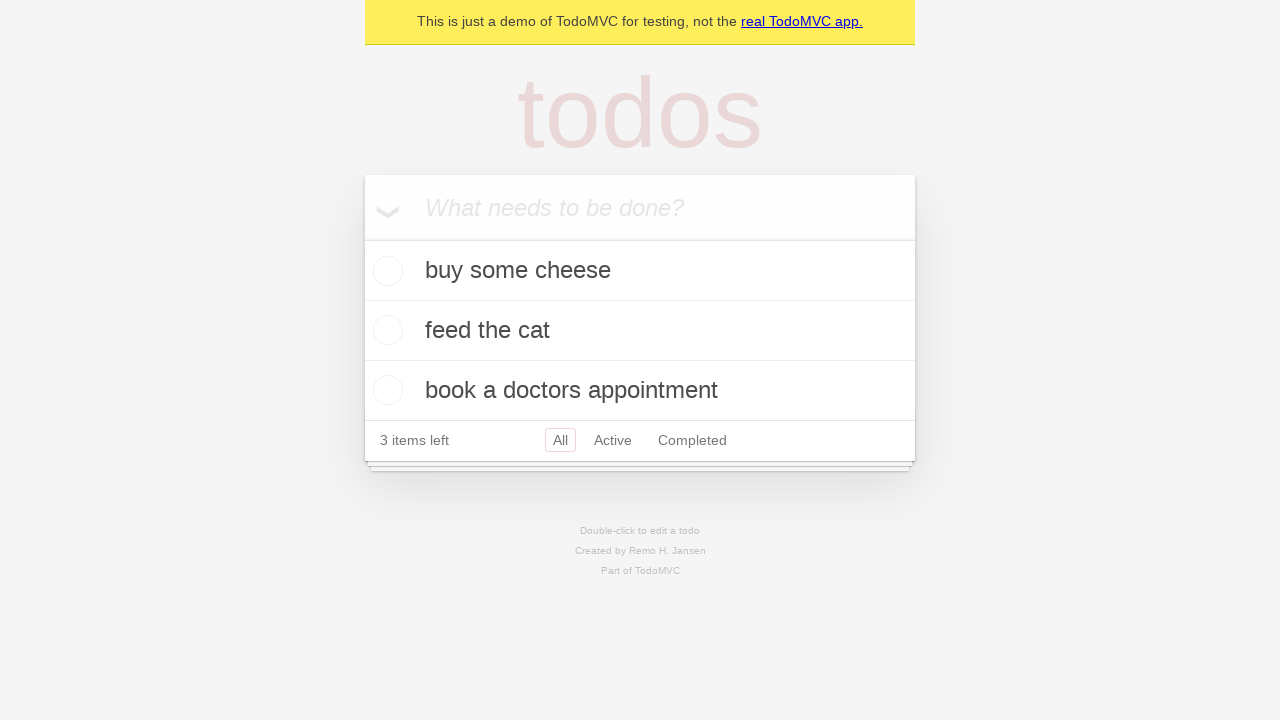

Double-clicked second todo item to enter edit mode at (640, 331) on internal:testid=[data-testid="todo-item"s] >> nth=1
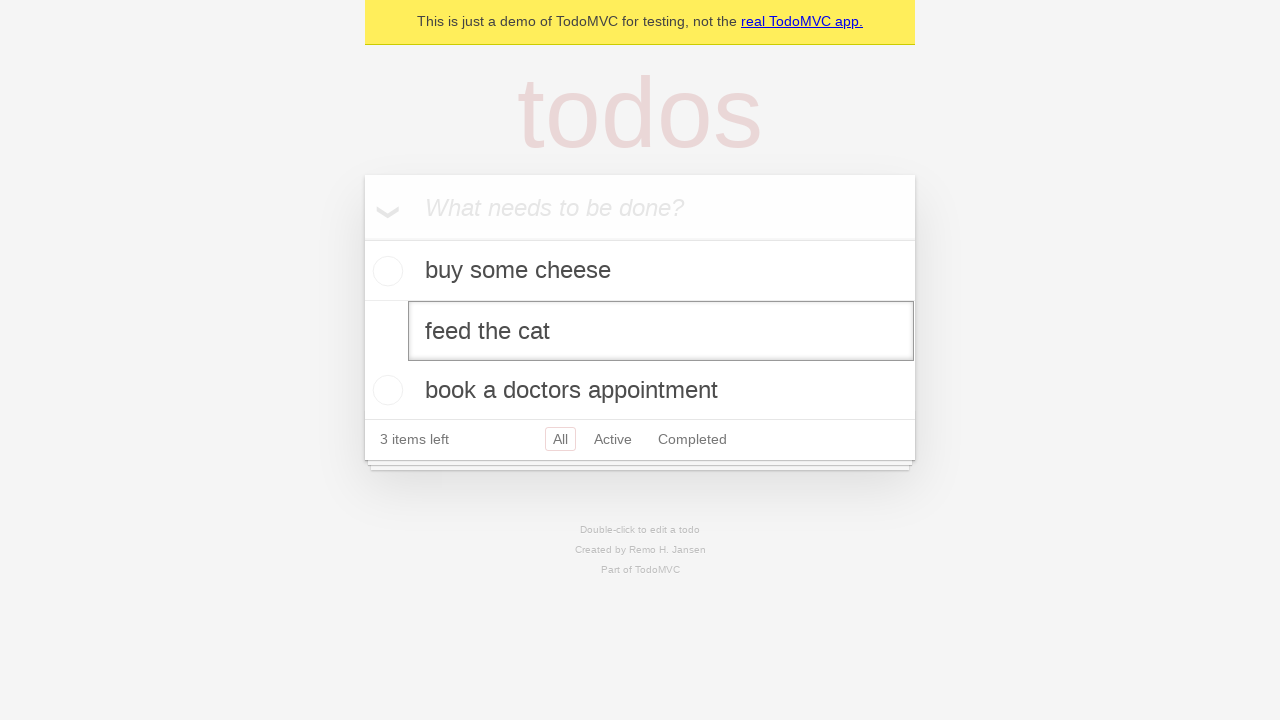

Cleared the text in the edit box on internal:testid=[data-testid="todo-item"s] >> nth=1 >> internal:role=textbox[nam
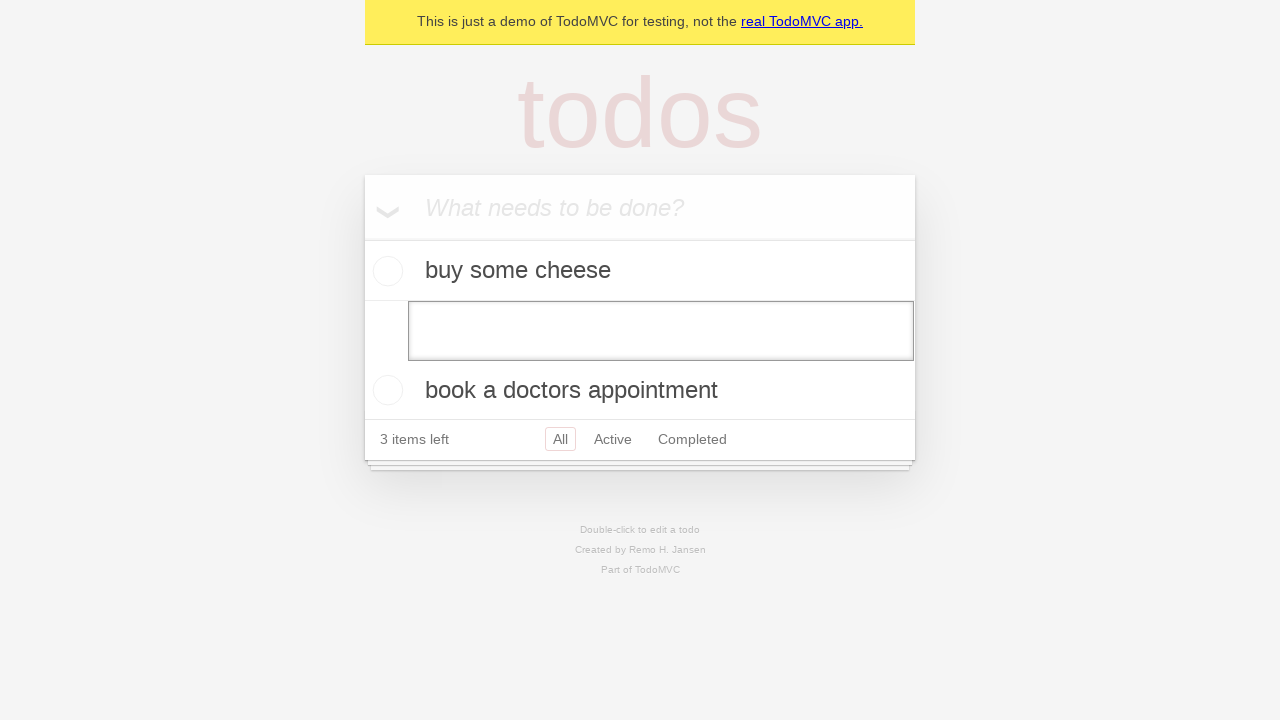

Pressed Enter to submit the empty todo item on internal:testid=[data-testid="todo-item"s] >> nth=1 >> internal:role=textbox[nam
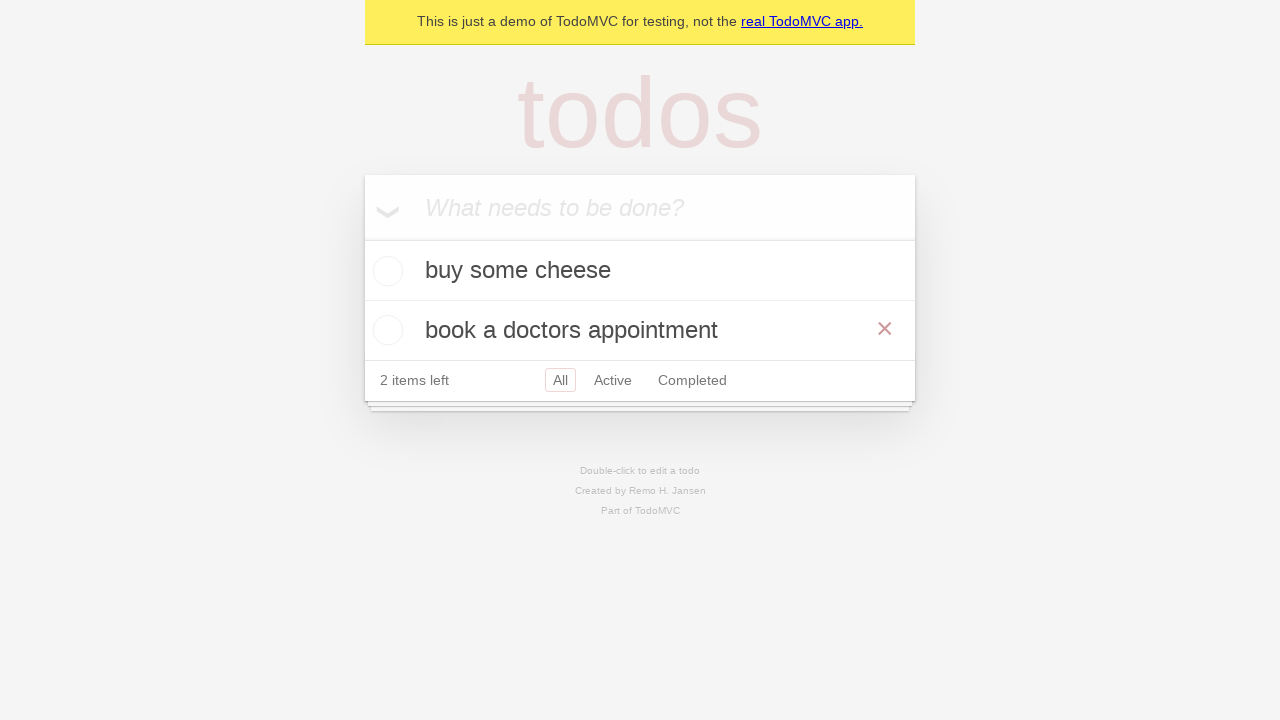

Waited for todo item to be removed, confirming only 2 items remain
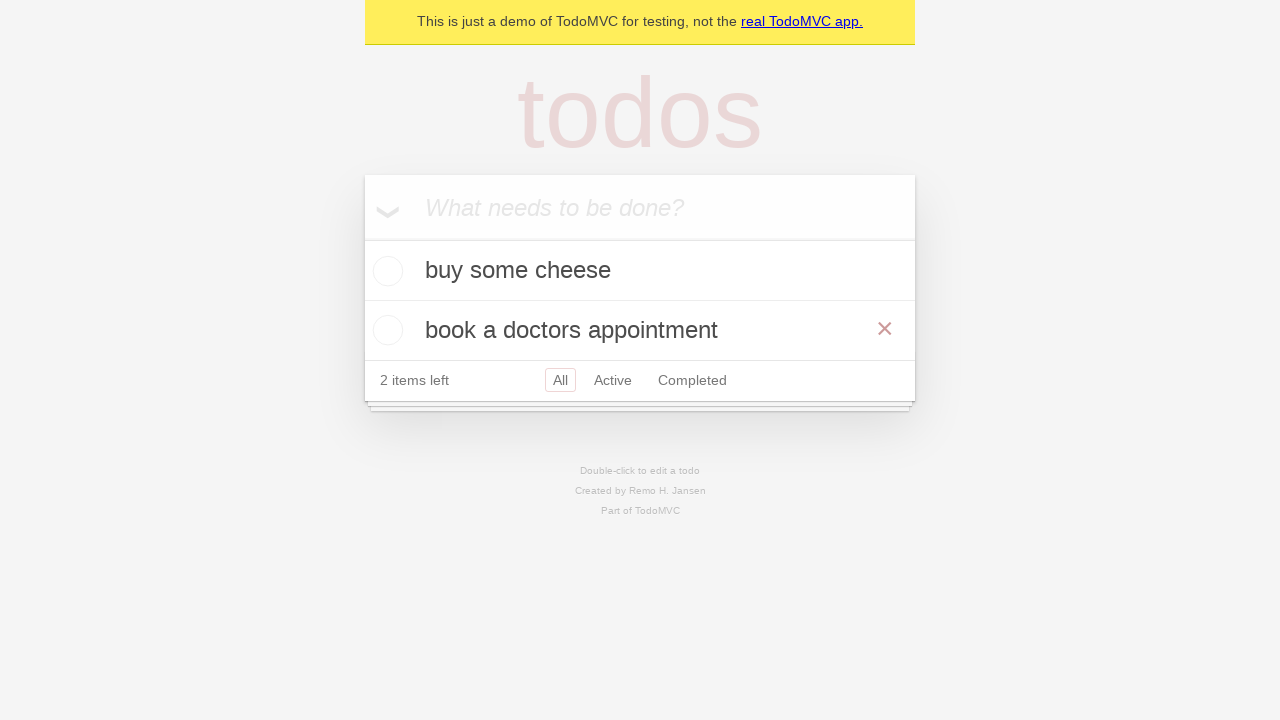

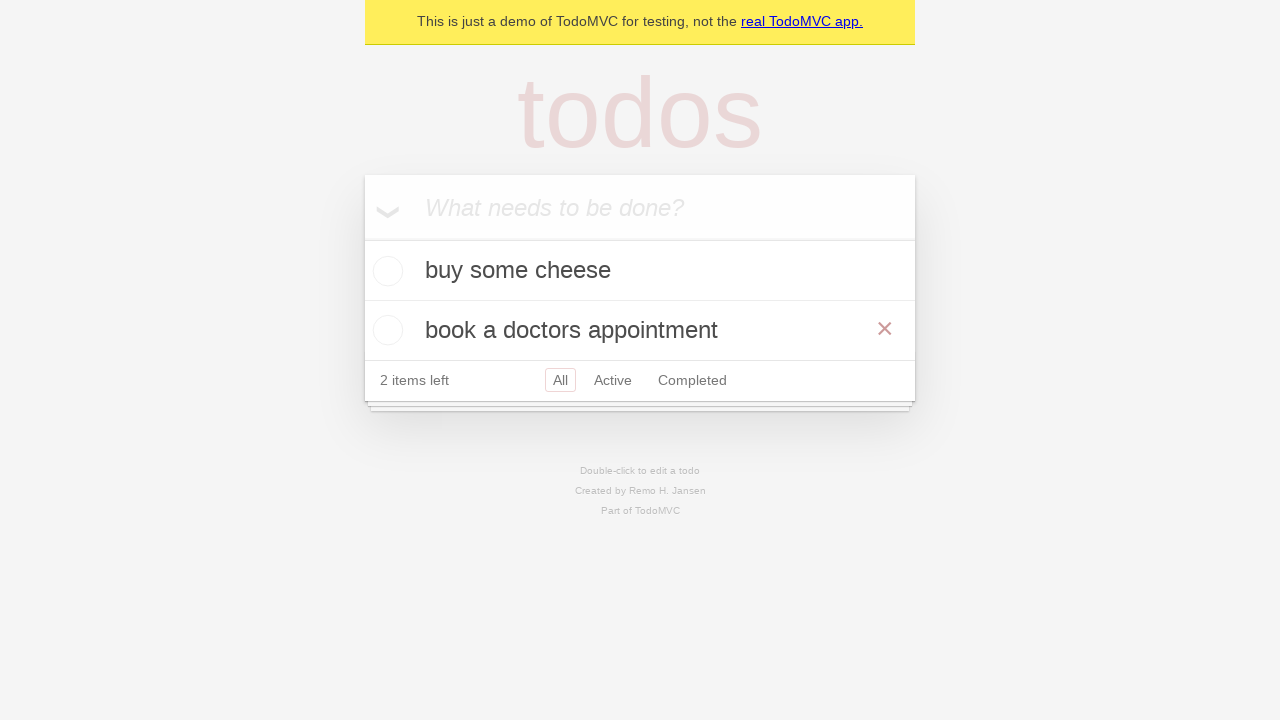